Tests single checkbox and radio button interactions by selecting, deselecting, and verifying selection states

Starting URL: https://automationfc.github.io/multiple-fields/

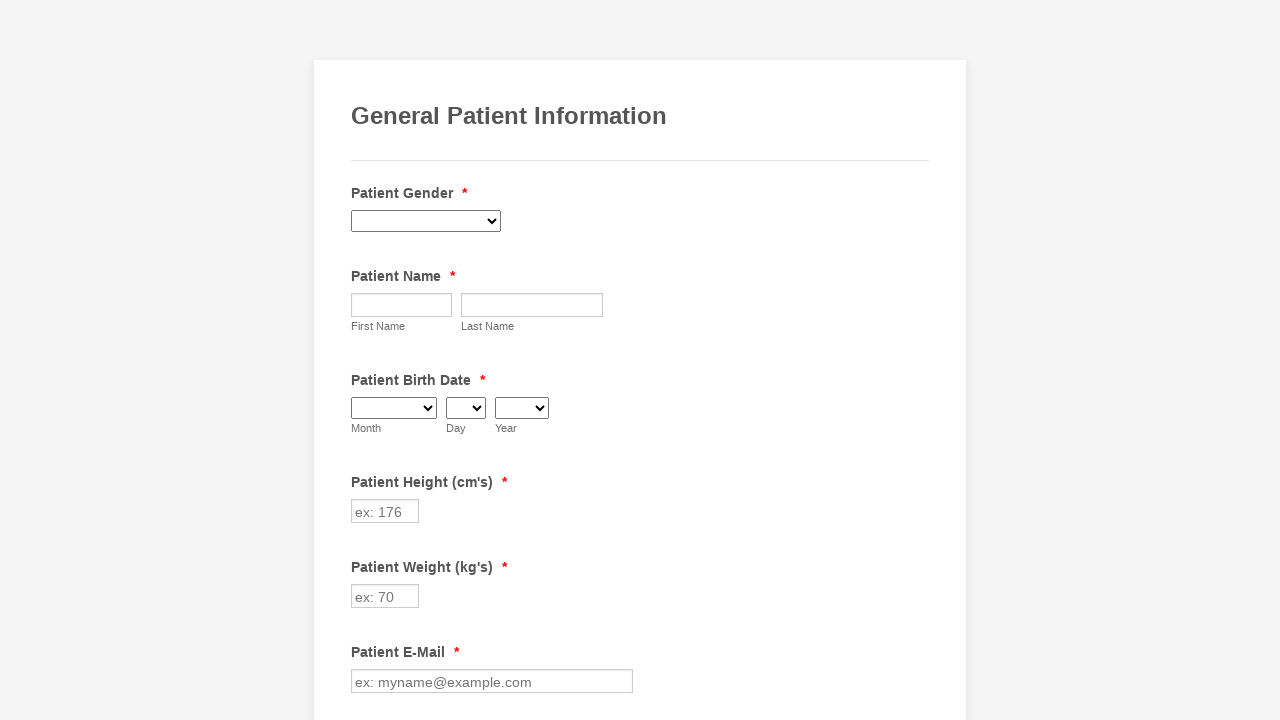

Clicked Hepatitis checkbox to select it at (362, 360) on xpath=//label[contains(text(), 'Hepatitis')]/preceding-sibling::input
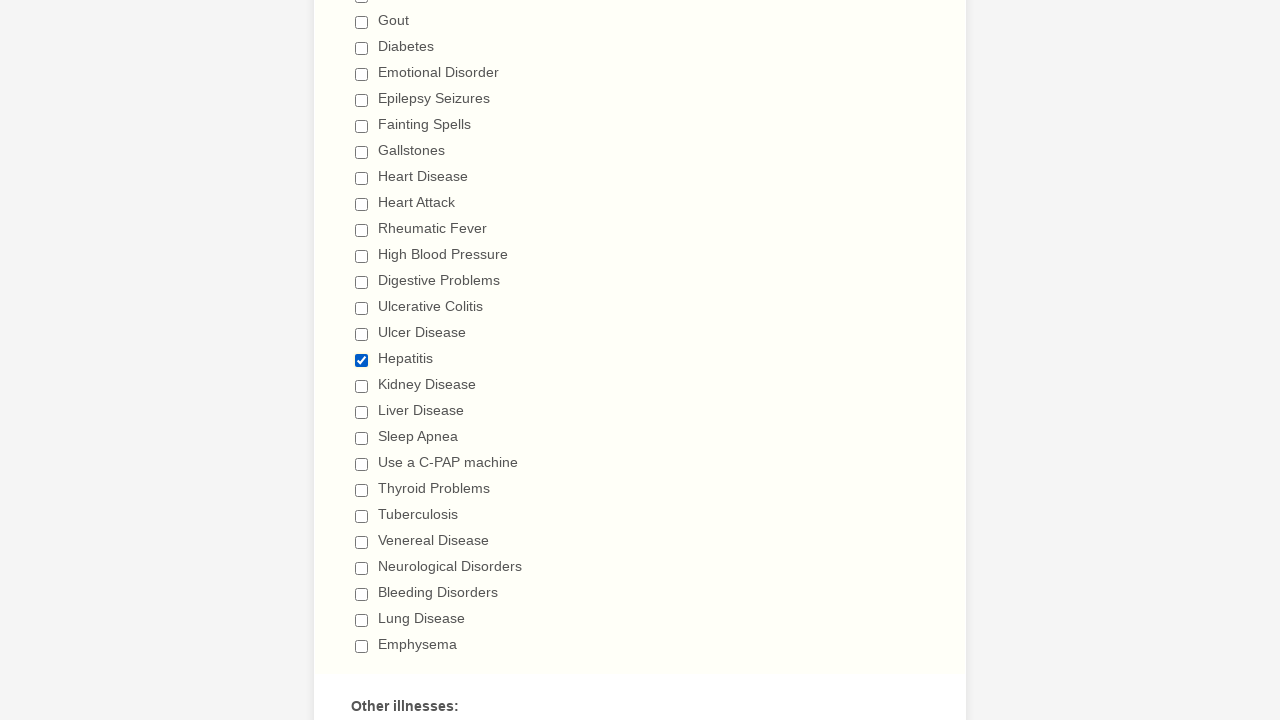

Clicked 1-2 cups/day radio button to select it at (362, 361) on xpath=//label[contains(text(),'1-2 cups/day')]/preceding-sibling::input
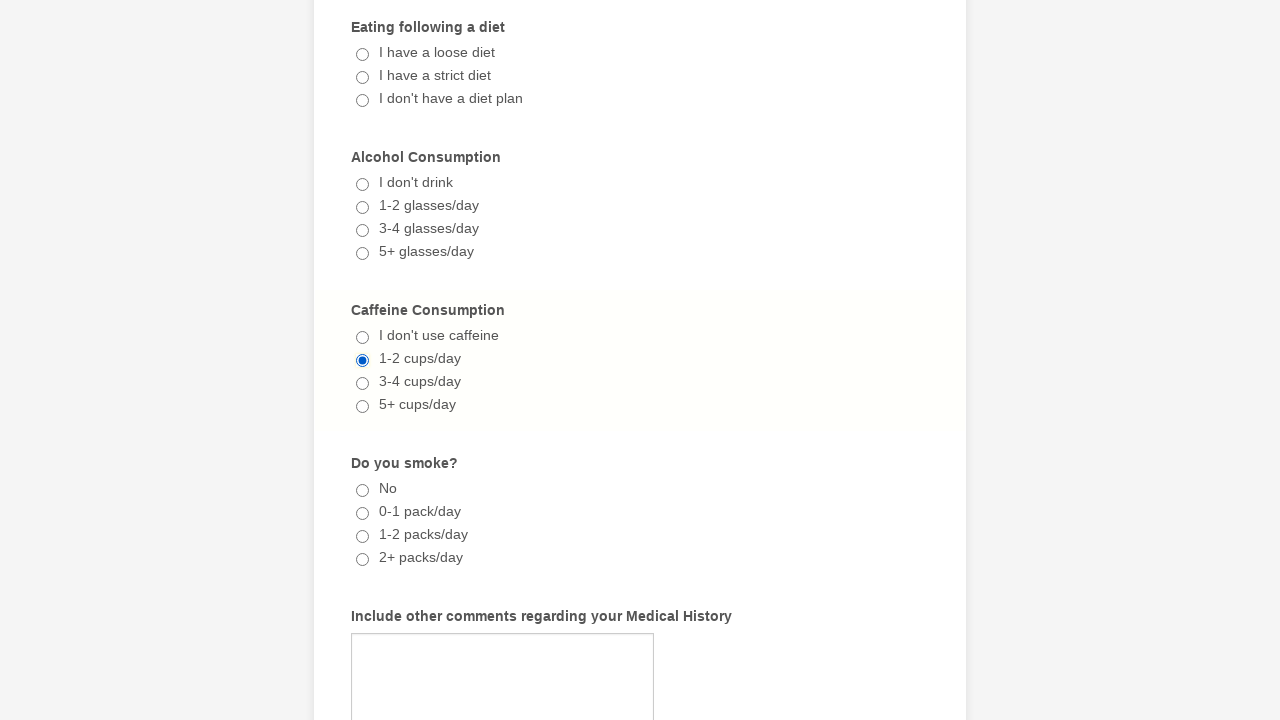

Verified Hepatitis checkbox is selected
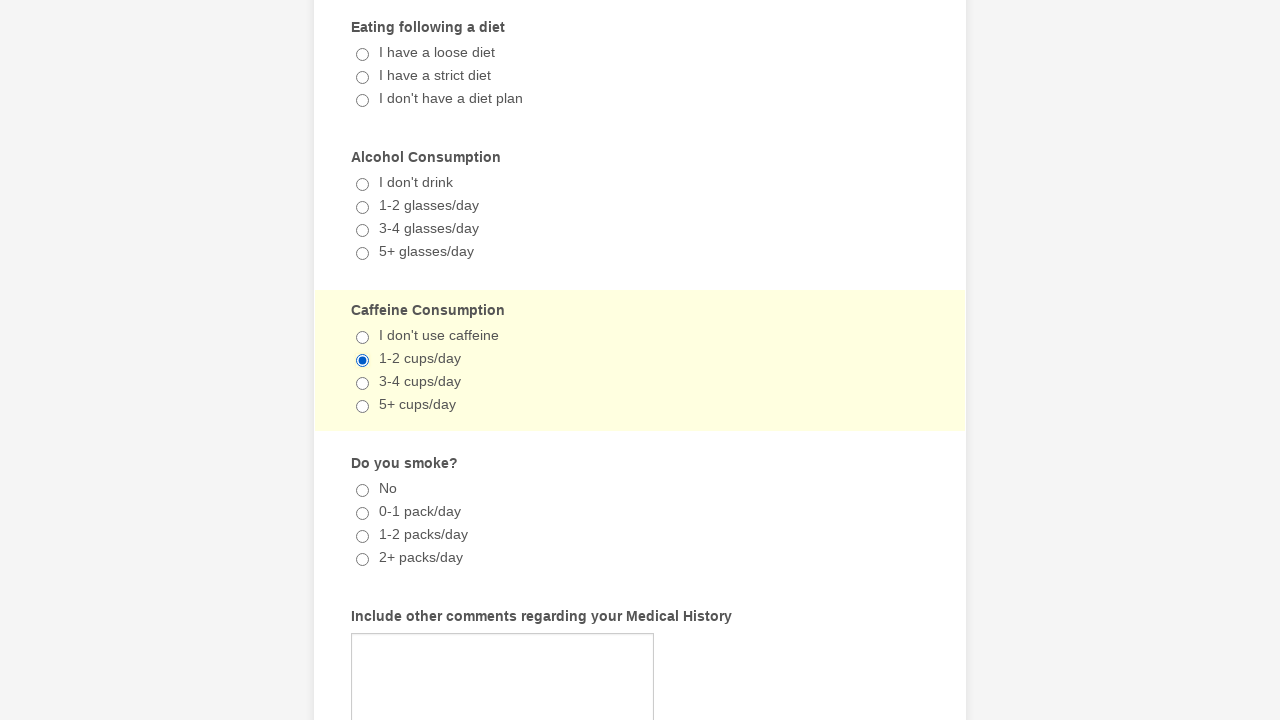

Verified 1-2 cups/day radio button is selected
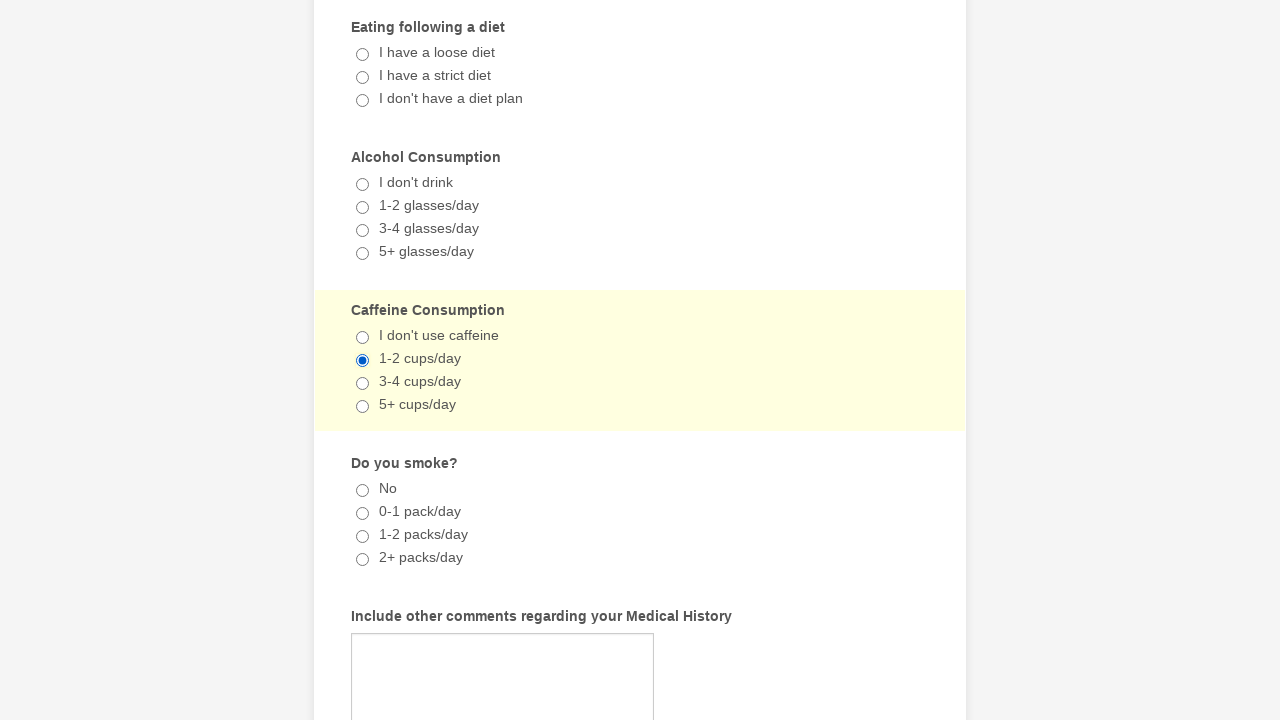

Clicked Hepatitis checkbox to deselect it at (362, 360) on xpath=//label[contains(text(), 'Hepatitis')]/preceding-sibling::input
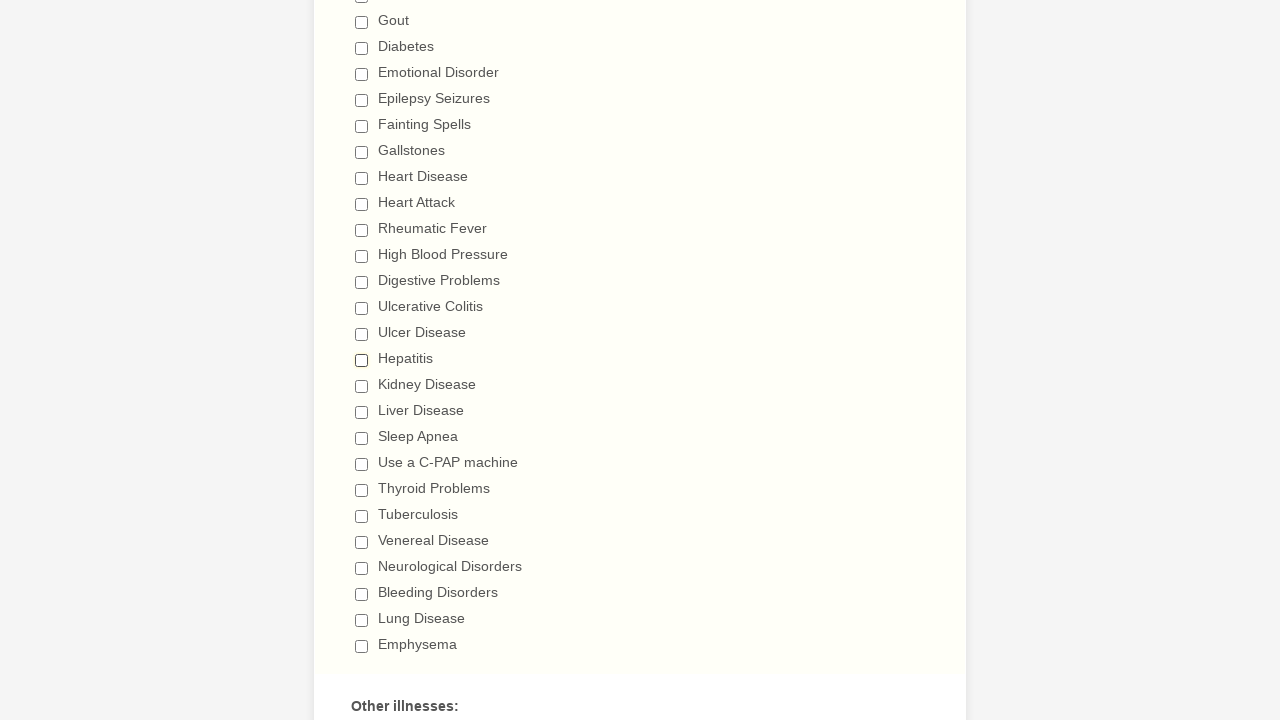

Verified Hepatitis checkbox is deselected
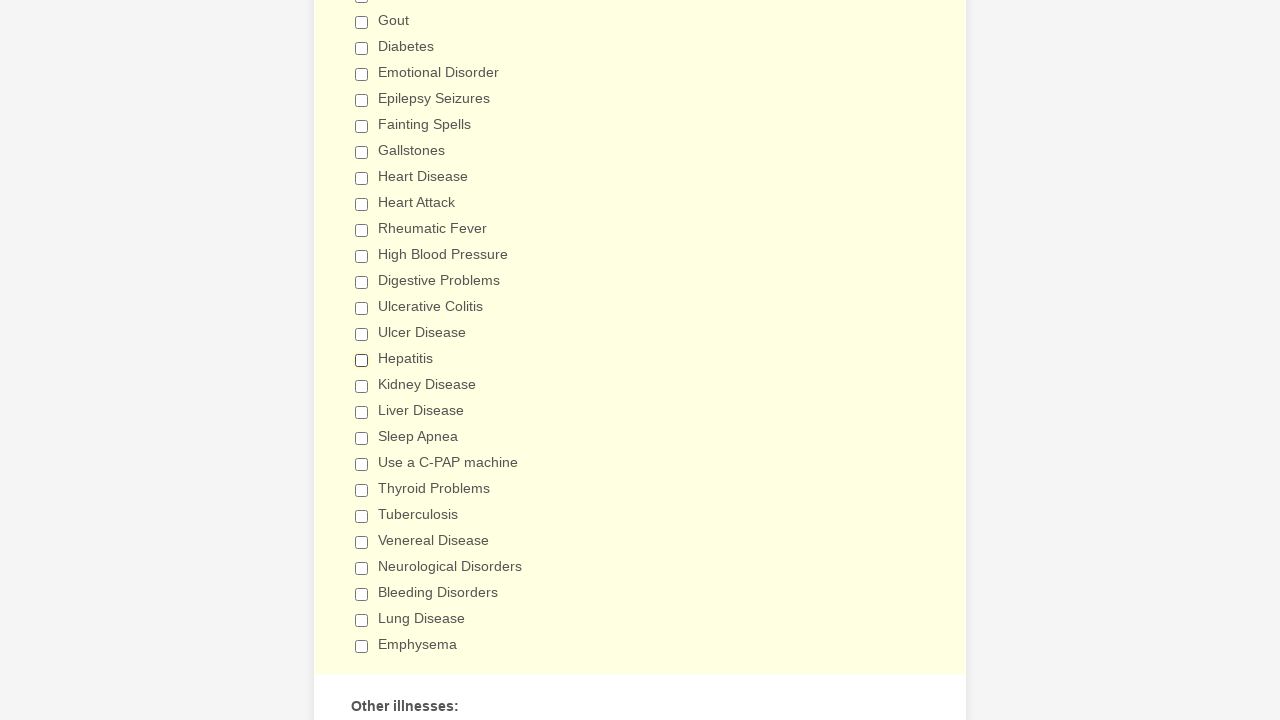

Clicked Hepatitis checkbox to select it again at (362, 360) on xpath=//label[contains(text(), 'Hepatitis')]/preceding-sibling::input
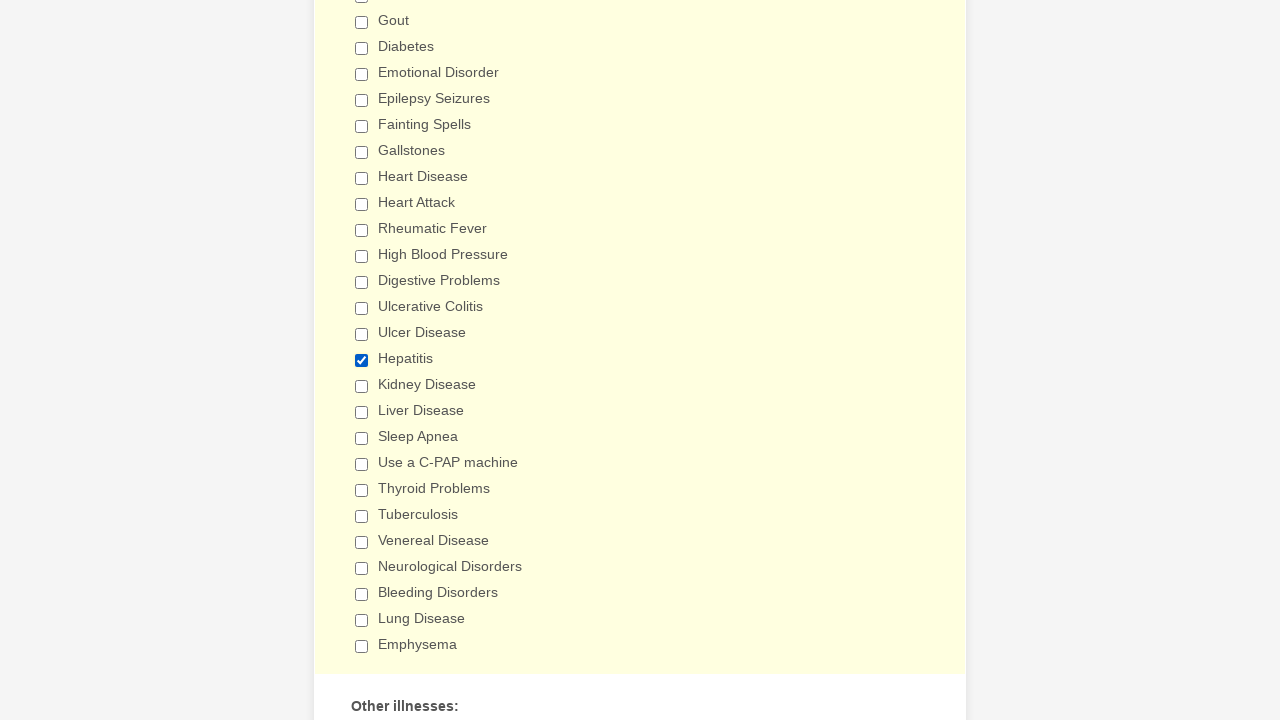

Verified Hepatitis checkbox is selected again
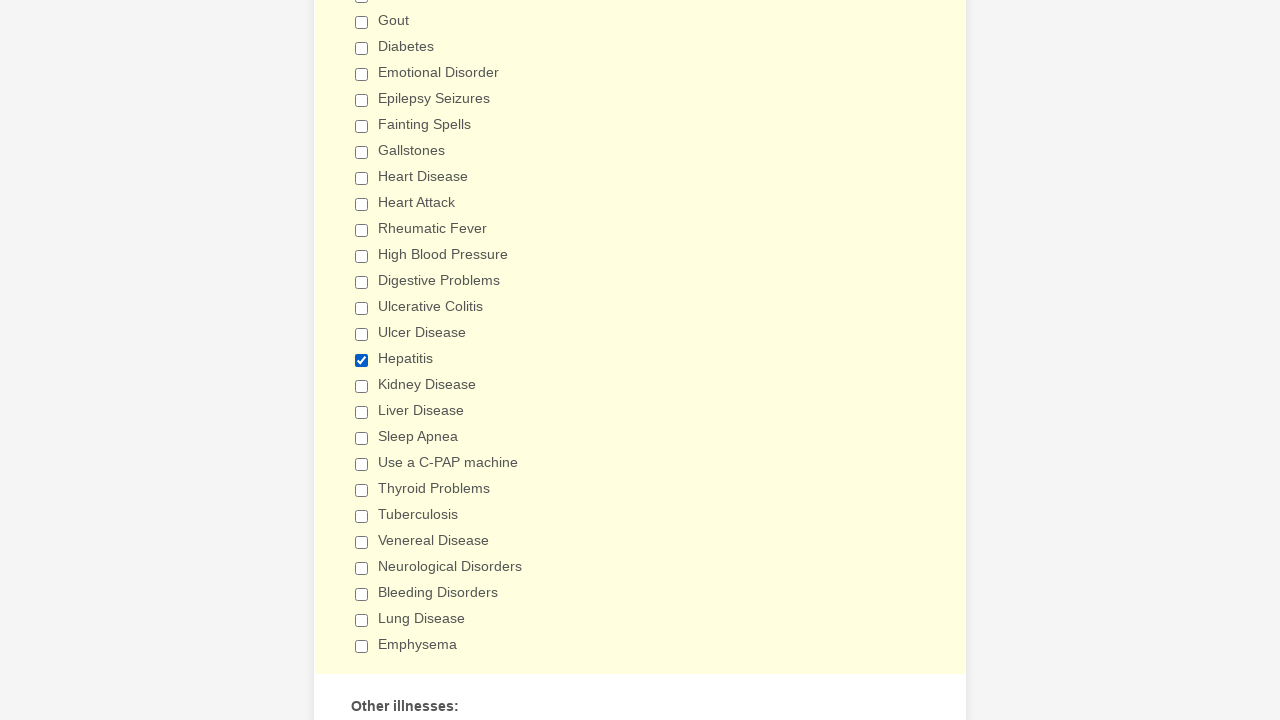

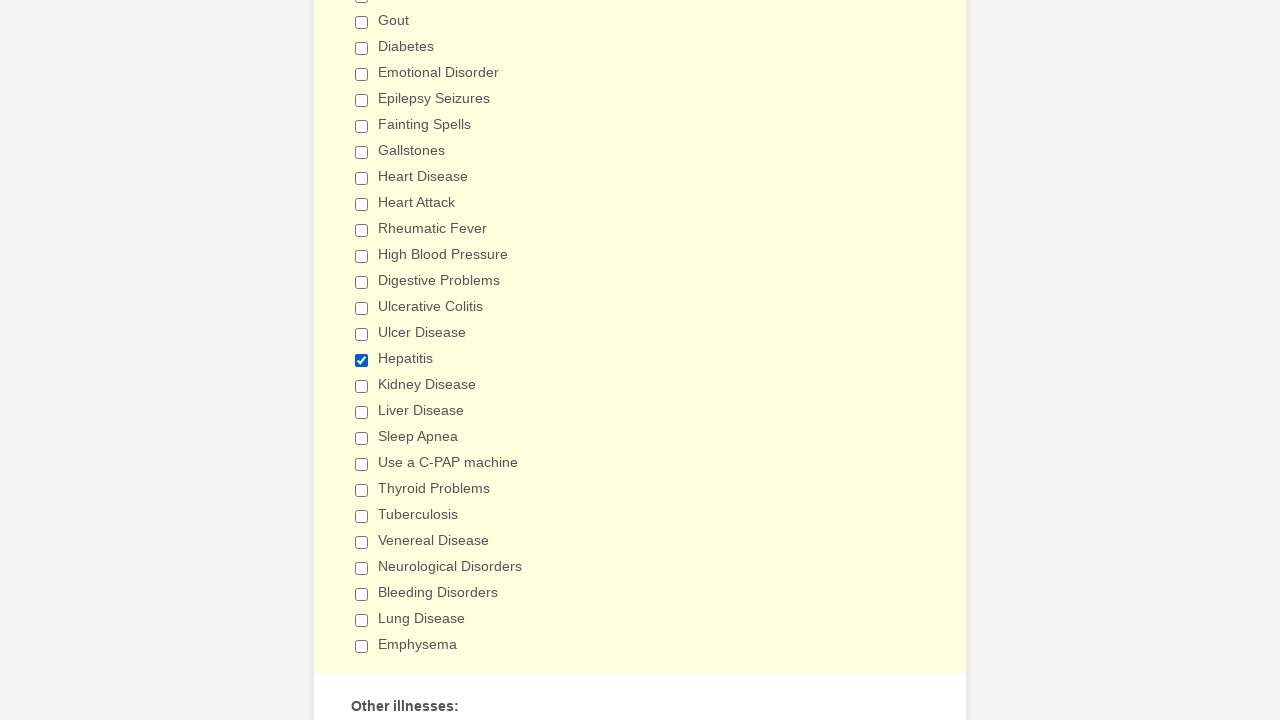